Tests radio button selection functionality by clicking the "Yes" radio button and verifying the success message appears

Starting URL: https://demoqa.com/radio-button

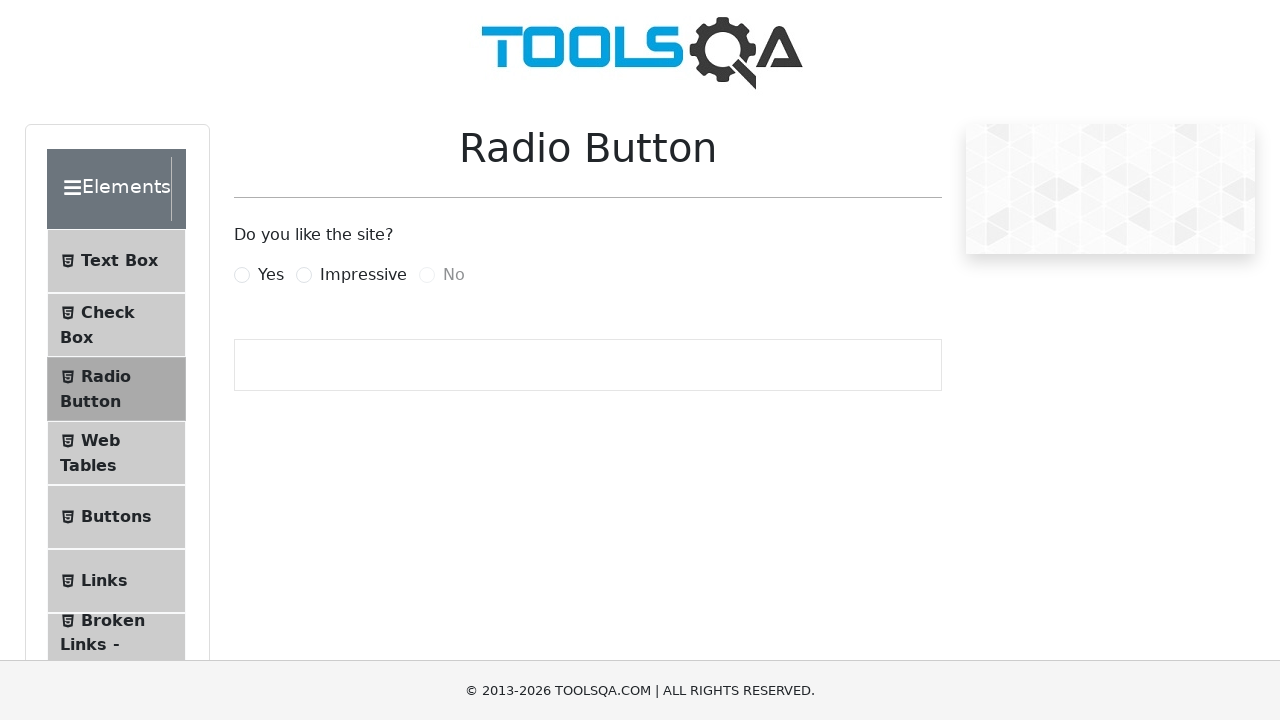

Waited for 'Yes' radio button label to be visible
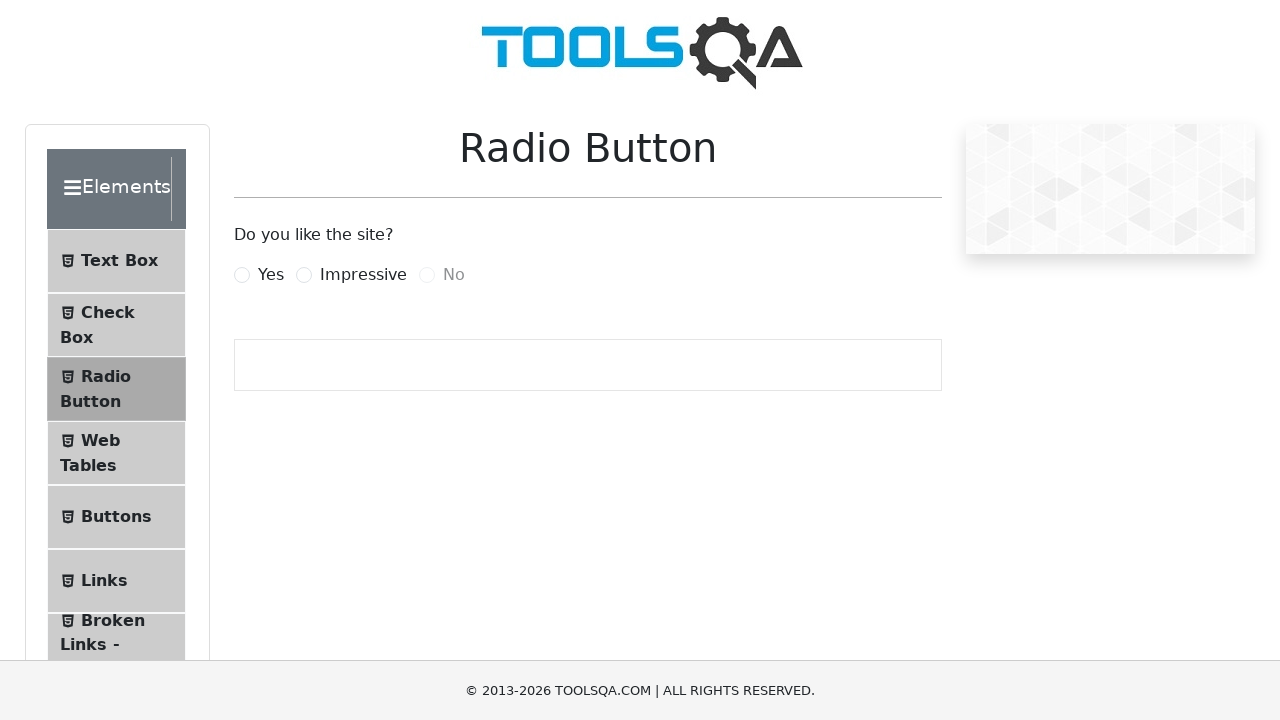

Scrolled 'Yes' radio button into view
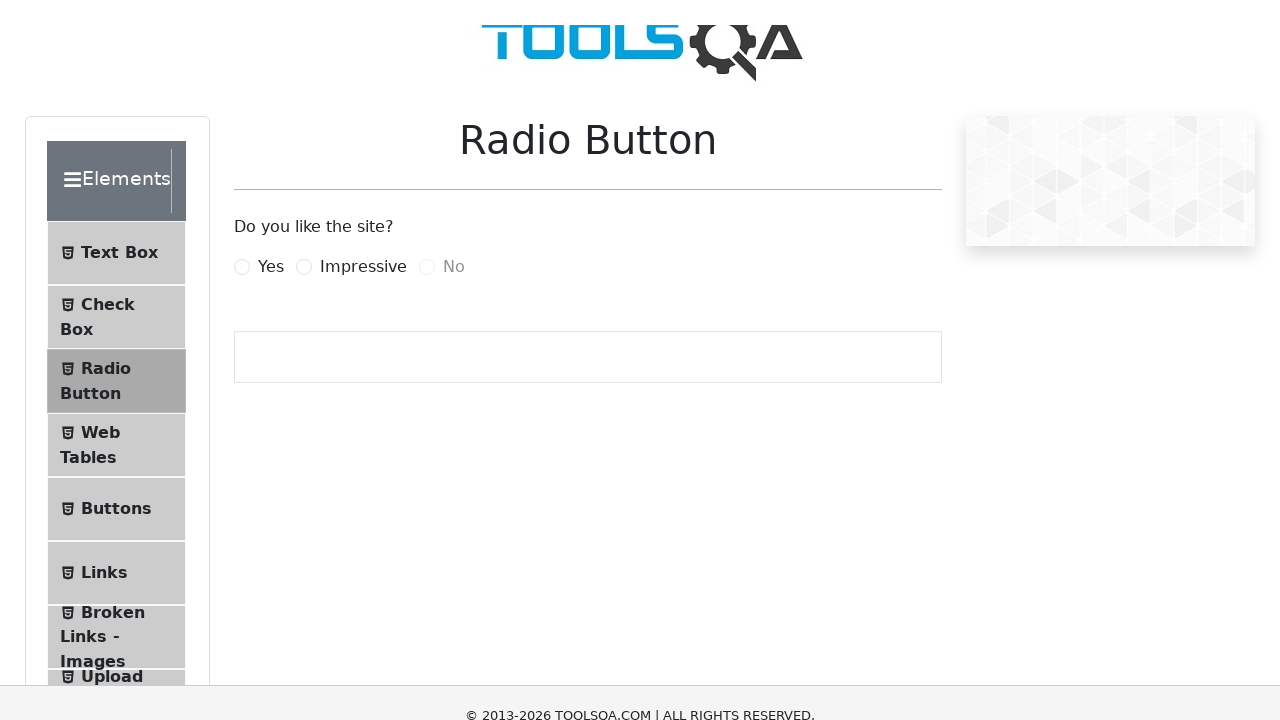

Clicked the 'Yes' radio button at (271, 12) on label[for='yesRadio']
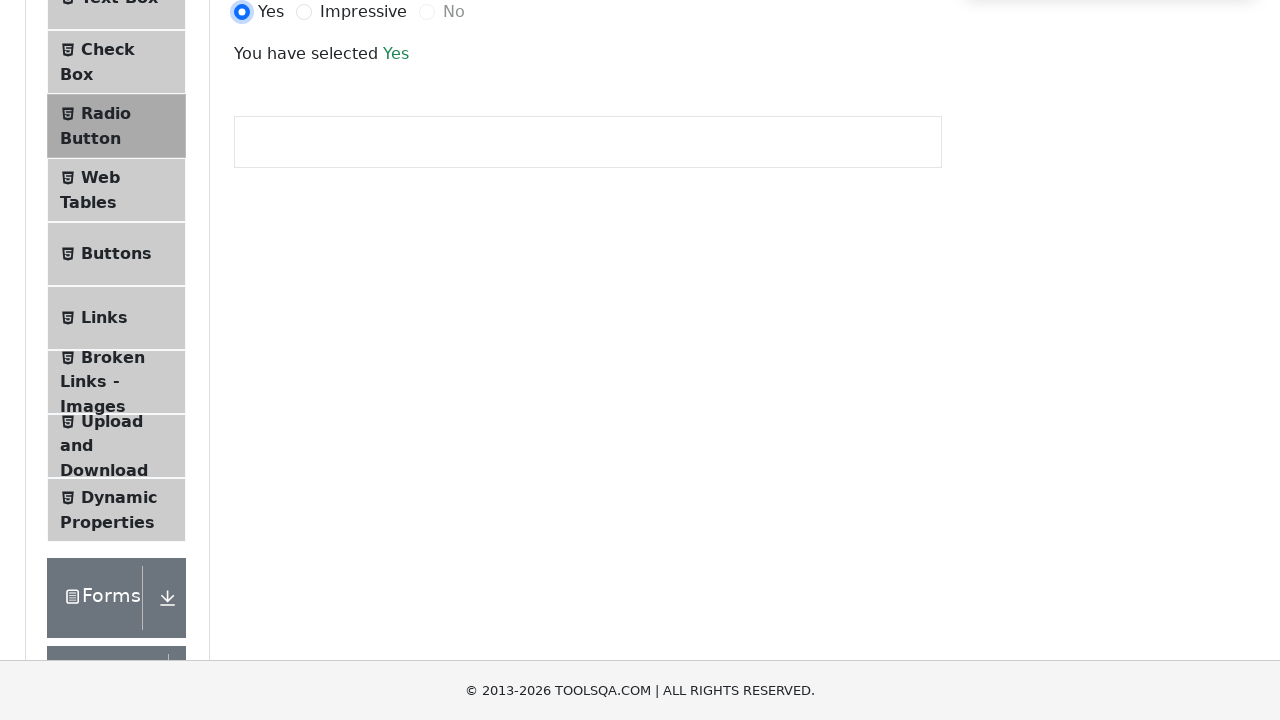

Waited for success message to appear
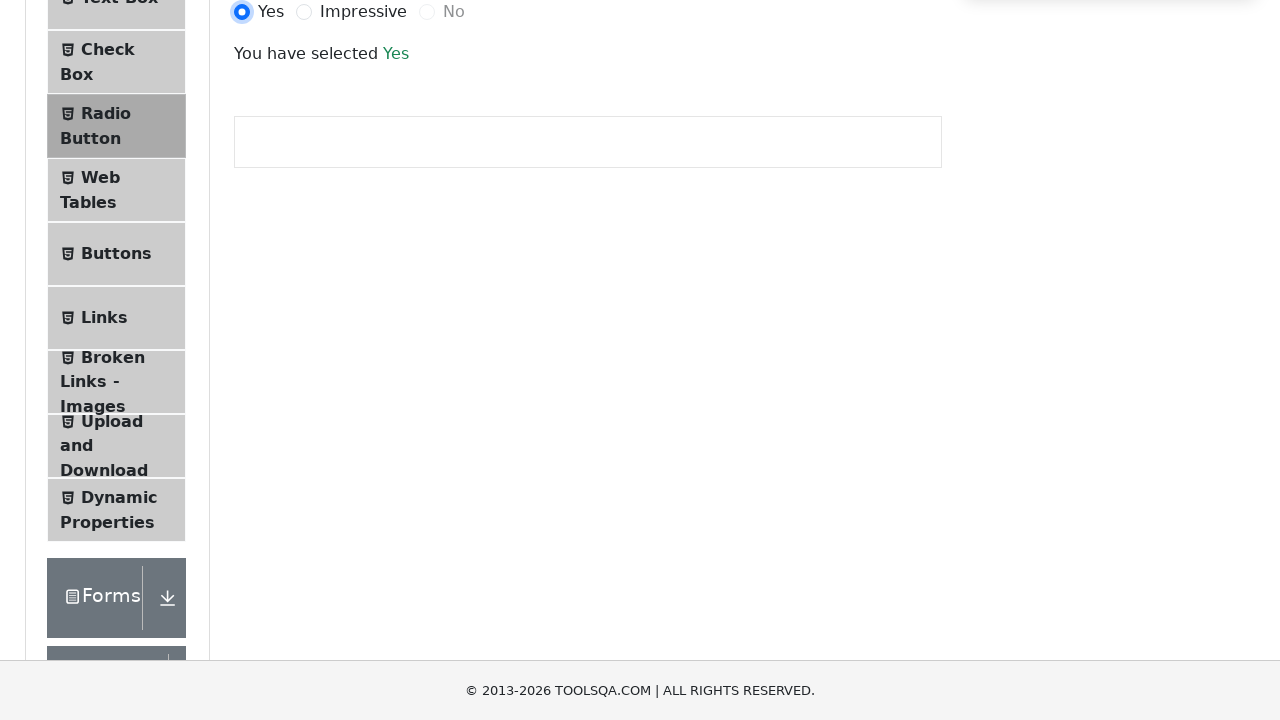

Verified success message contains 'Yes'
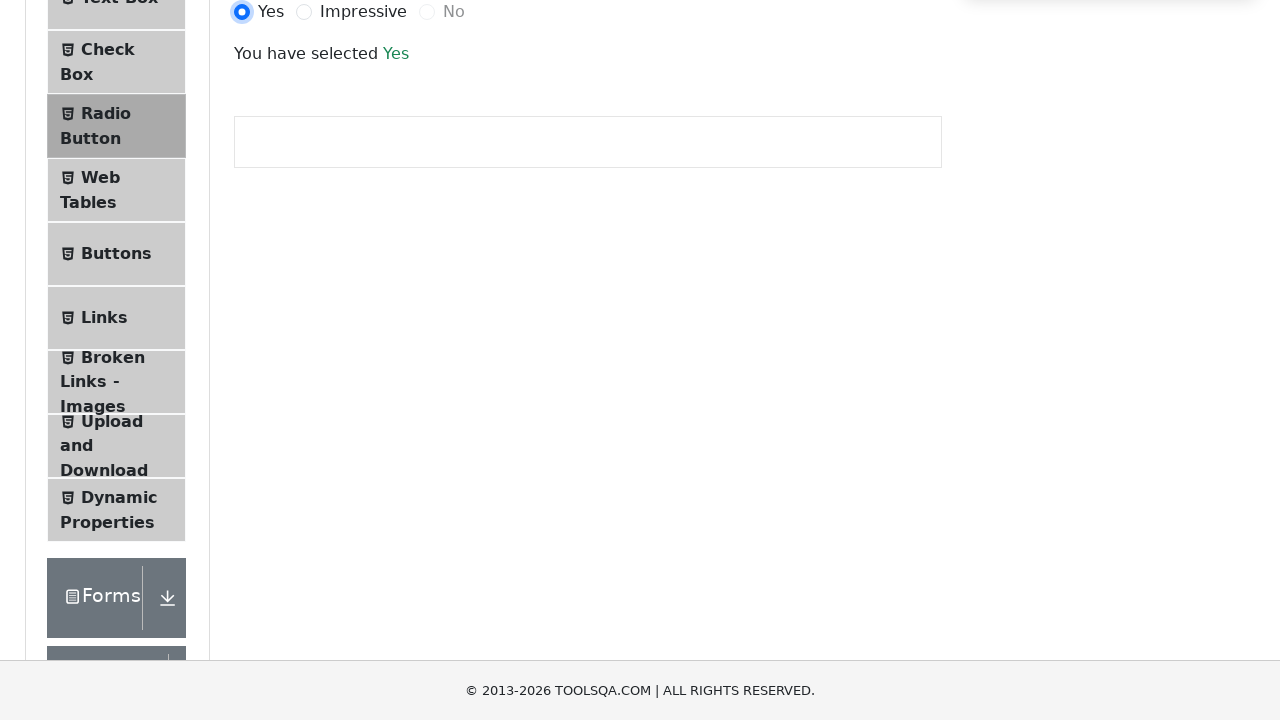

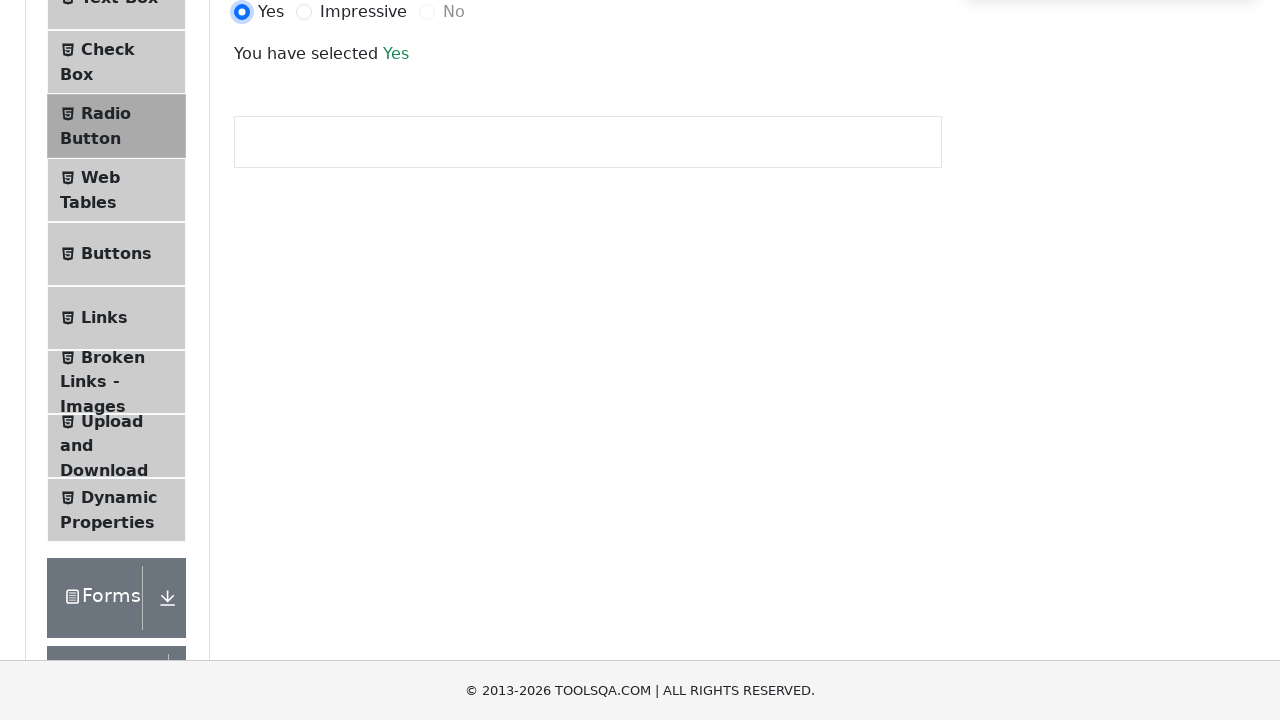